Tests JavaScript alert functionality by entering a name in a text field, clicking a button to trigger an alert, verifying the alert contains the entered text, and accepting the alert.

Starting URL: https://rahulshettyacademy.com/AutomationPractice/

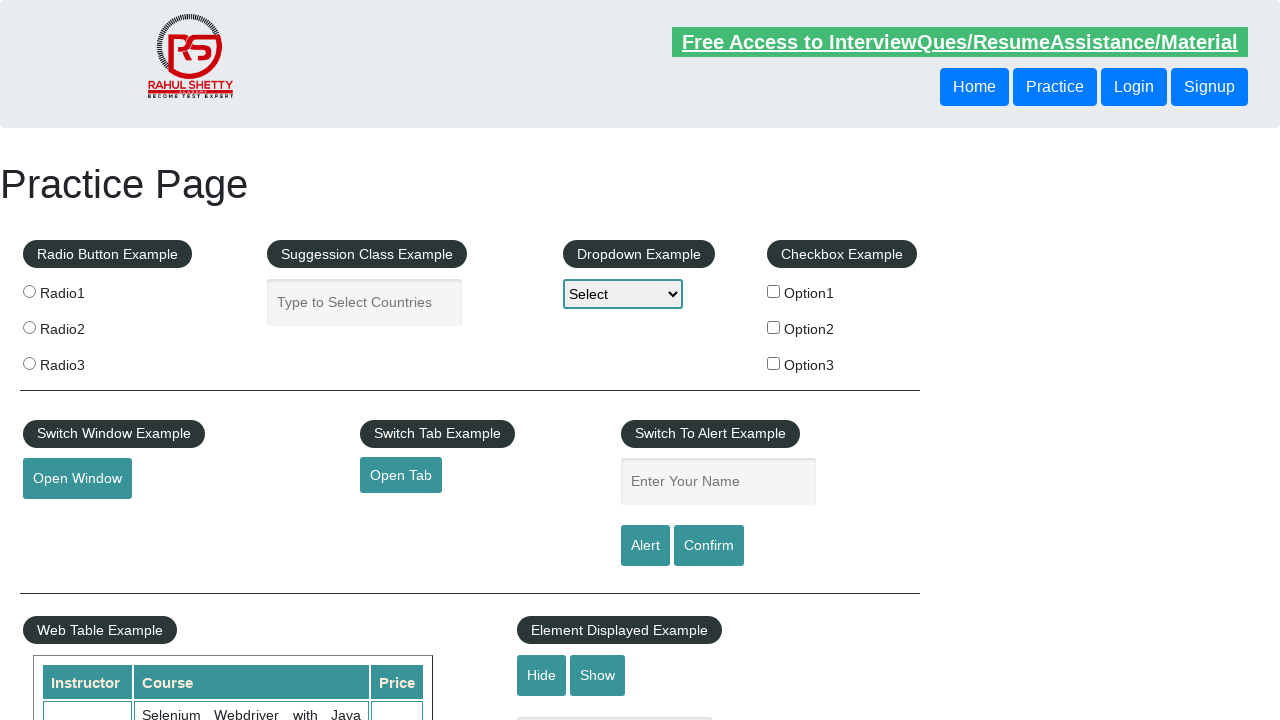

Filled name input field with 'ATUL' on #name
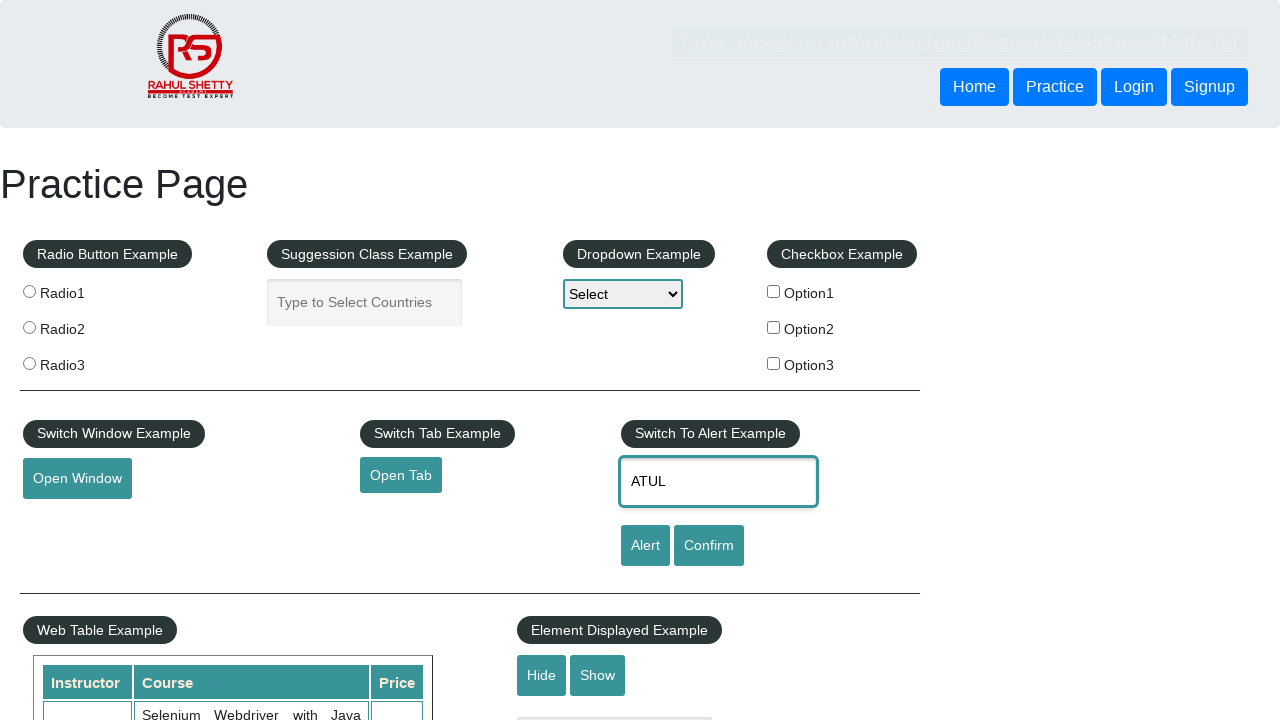

Clicked alert button to trigger JavaScript alert at (645, 546) on #alertbtn
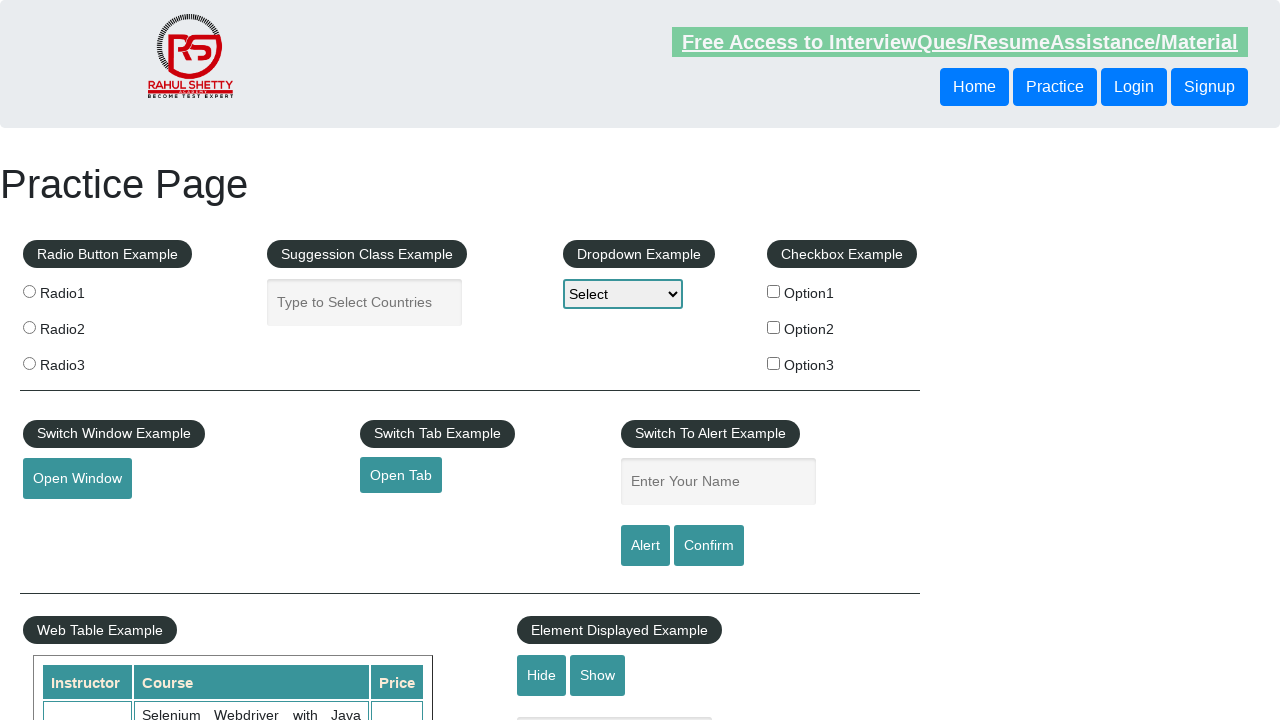

Registered dialog handler to accept alerts
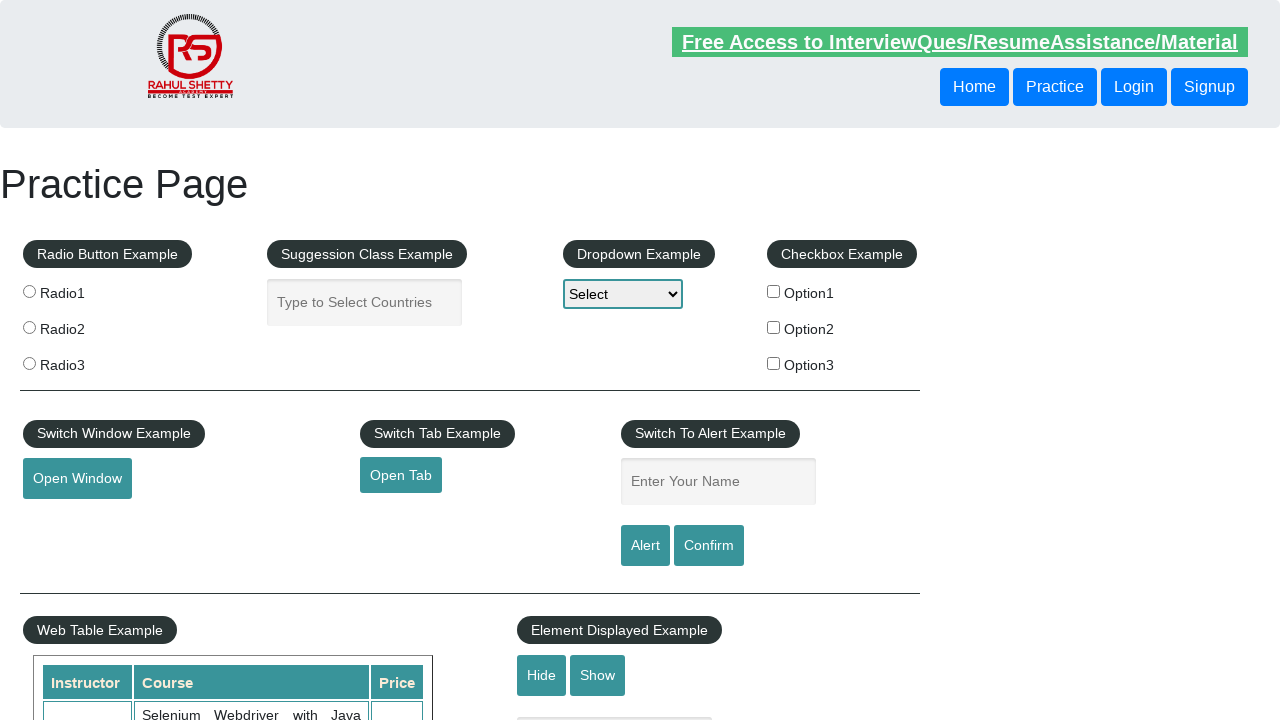

Defined custom dialog handler to verify alert message contains 'ATUL'
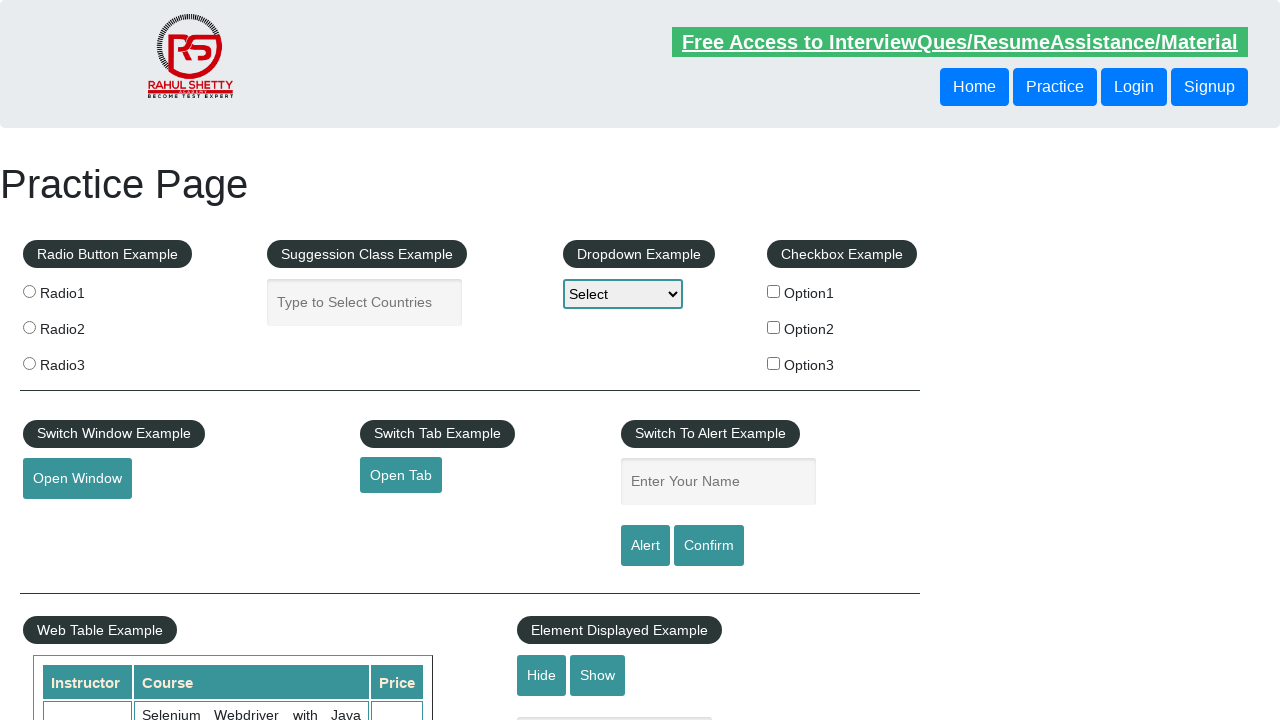

Registered one-time dialog handler for next alert
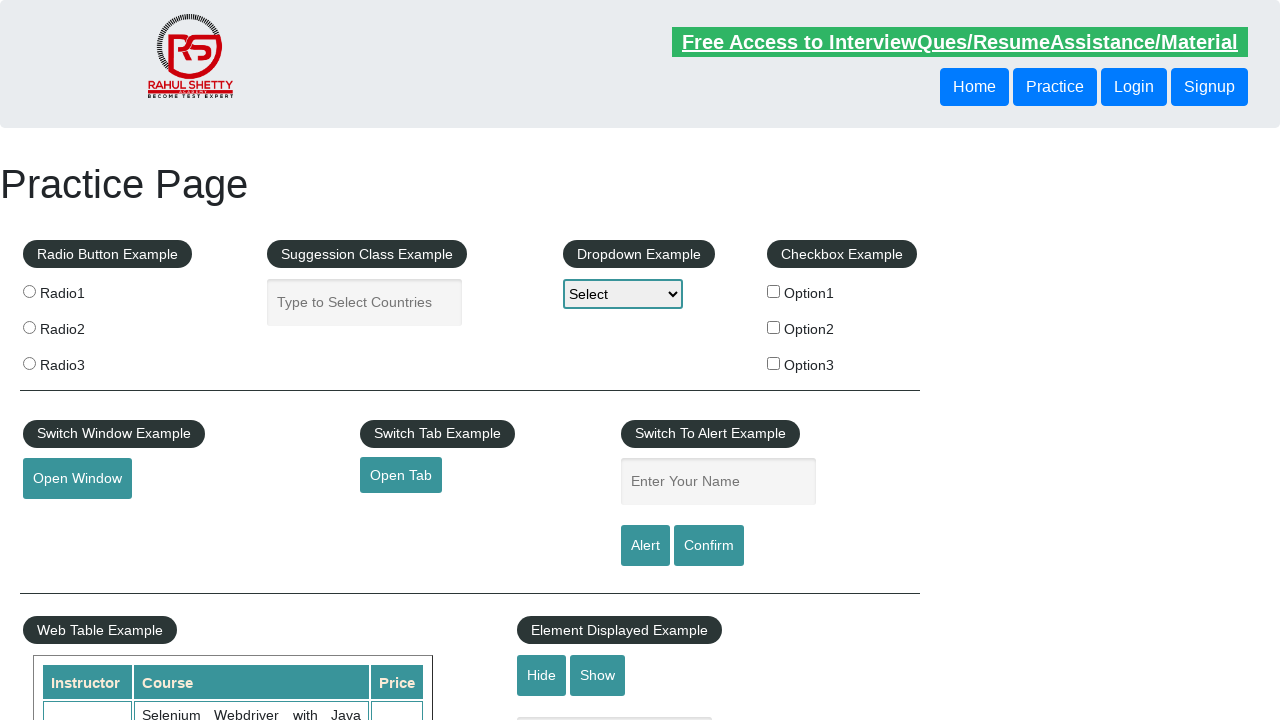

Clicked alert button again and handler verified alert message then accepted it at (645, 546) on #alertbtn
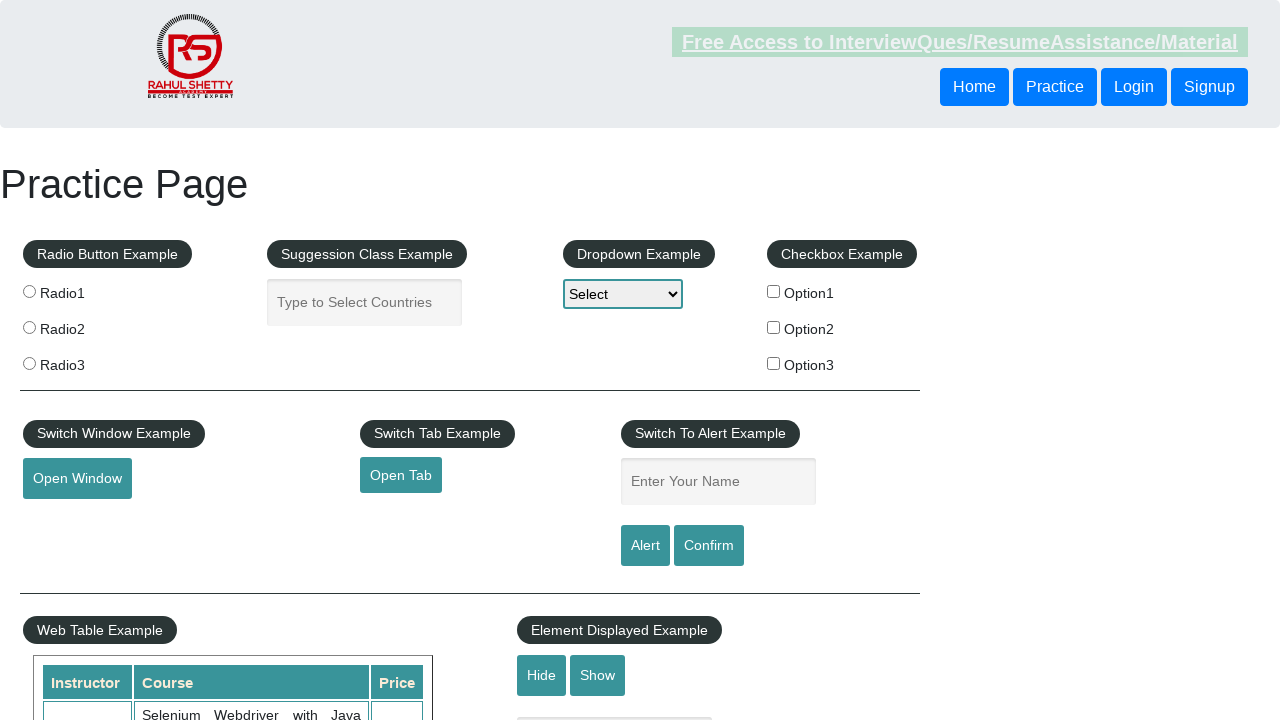

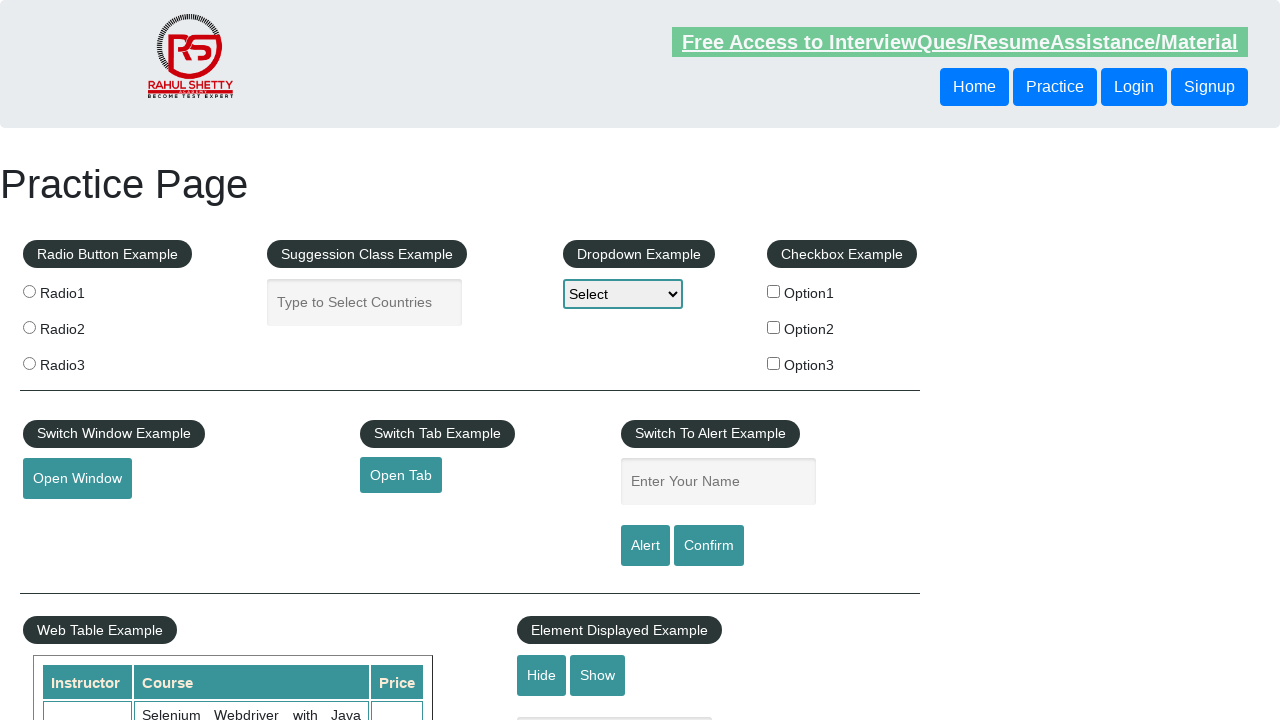